Simple navigation test that loads the Hepsiburada homepage

Starting URL: https://www.hepsiburada.com

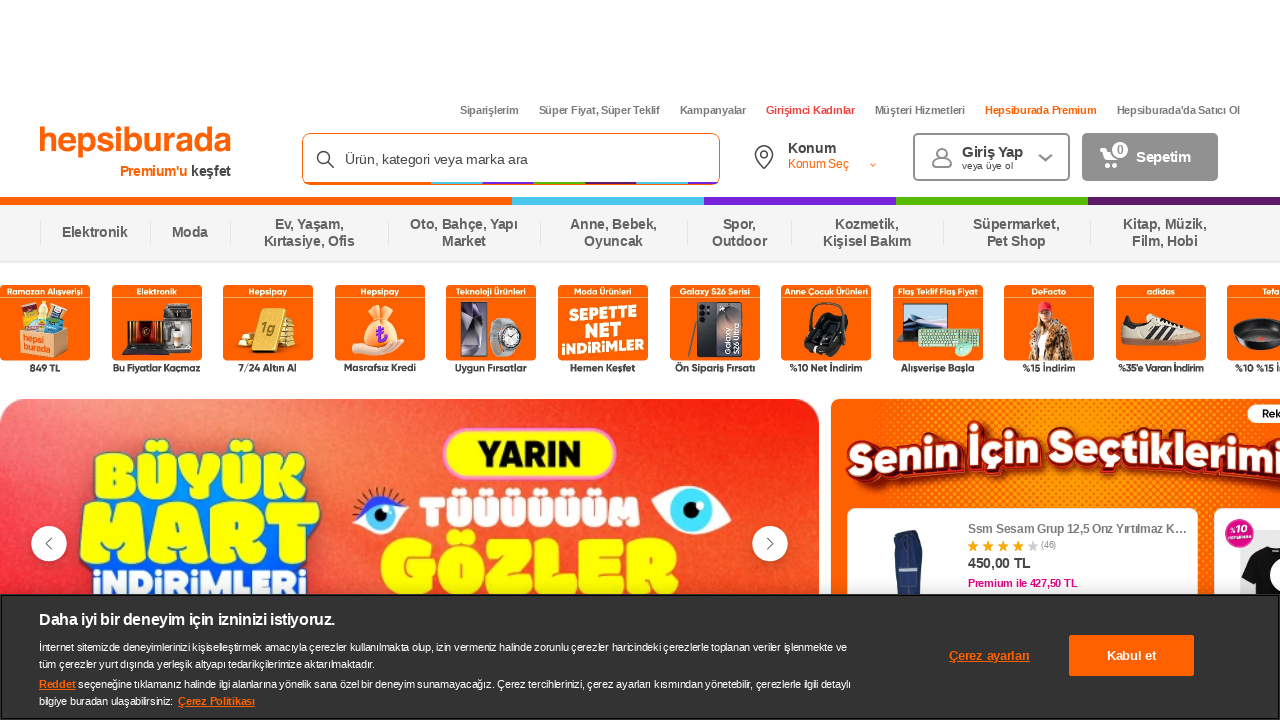

Waited for Hepsiburada homepage to load (domcontentloaded)
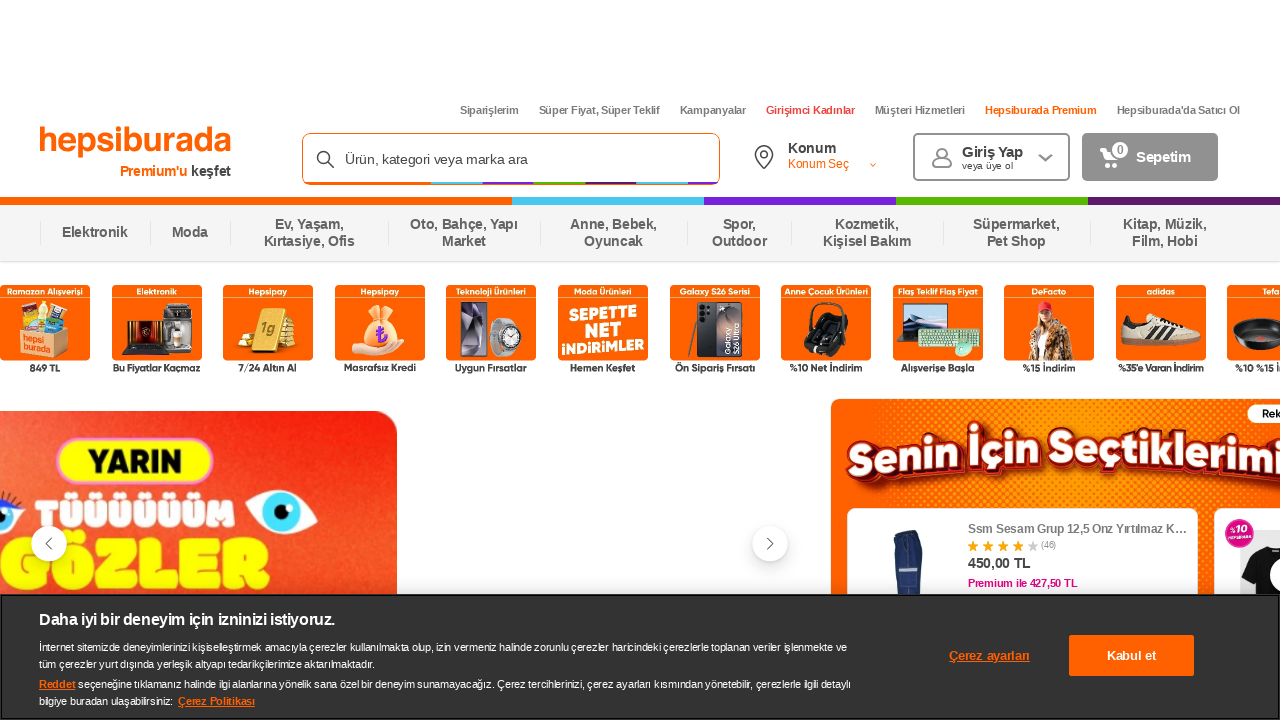

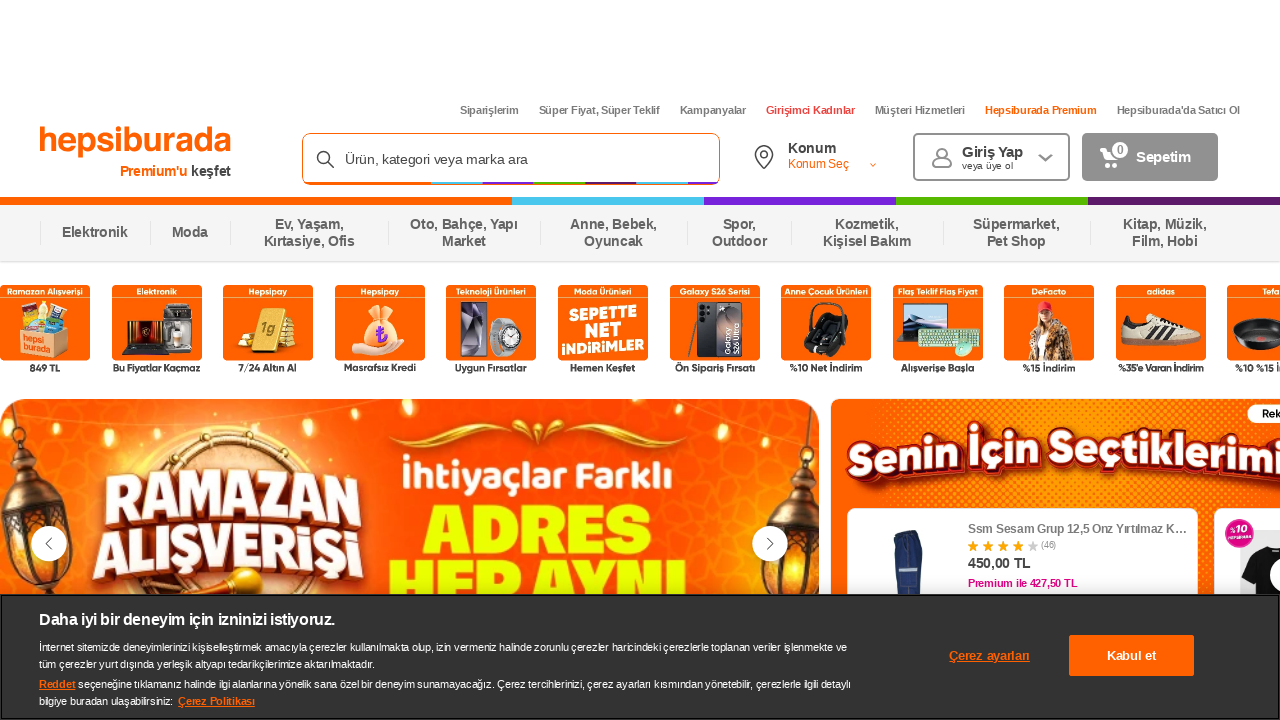